Tests a student webcam application by entering a webcam name into a bootbox dialog and clicking OK to confirm

Starting URL: https://live.monetanalytics.com/stu_proc/student.html#

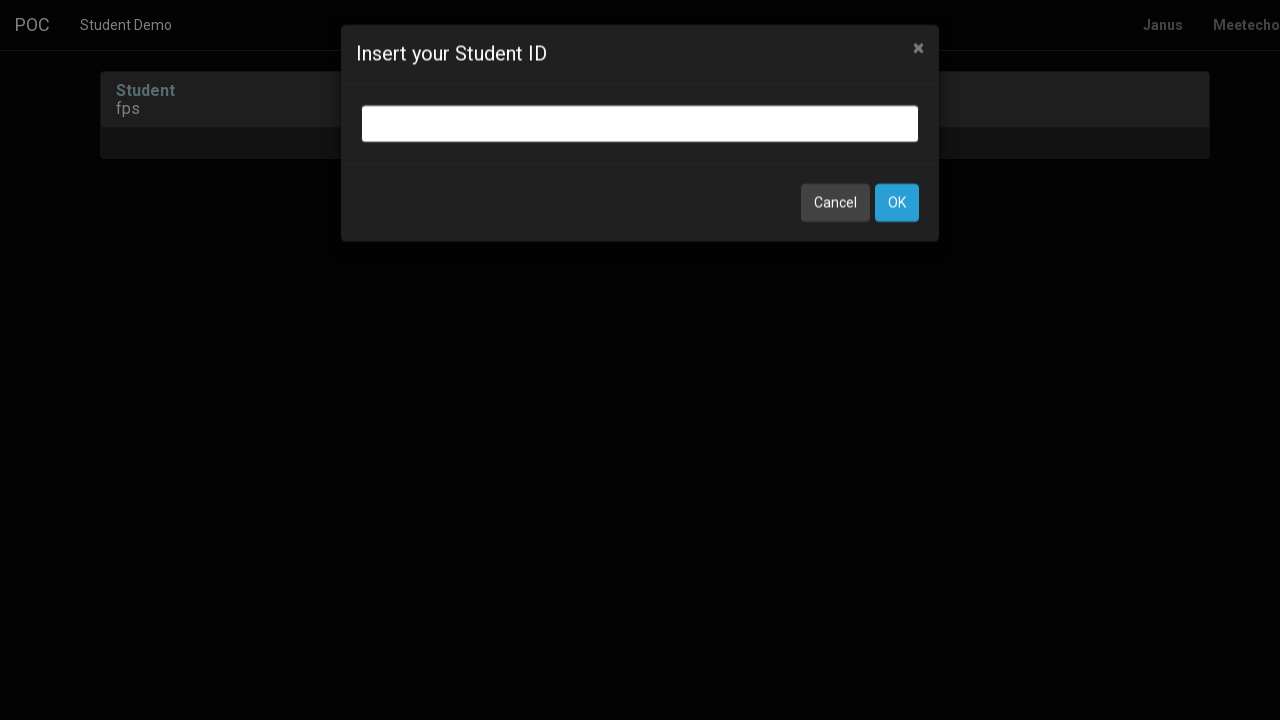

Bootbox input dialog appeared
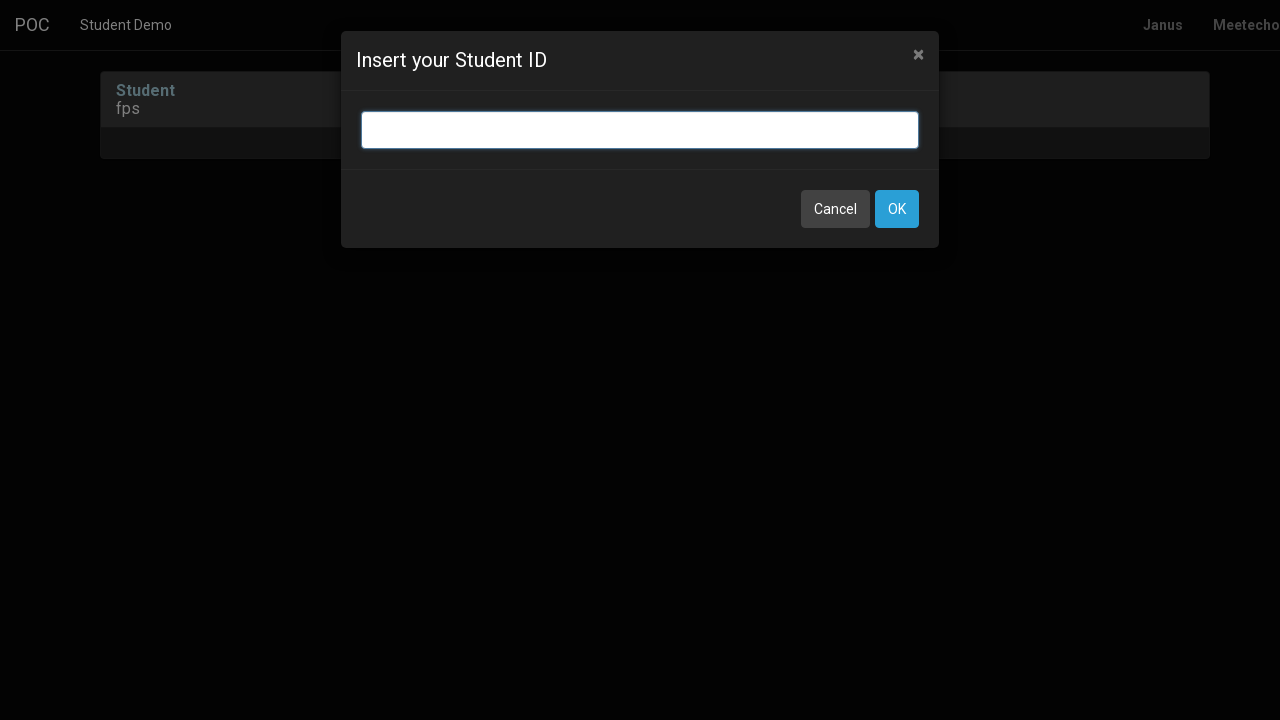

Entered 'Webcam1' in the bootbox input field on input.bootbox-input.bootbox-input-text.form-control
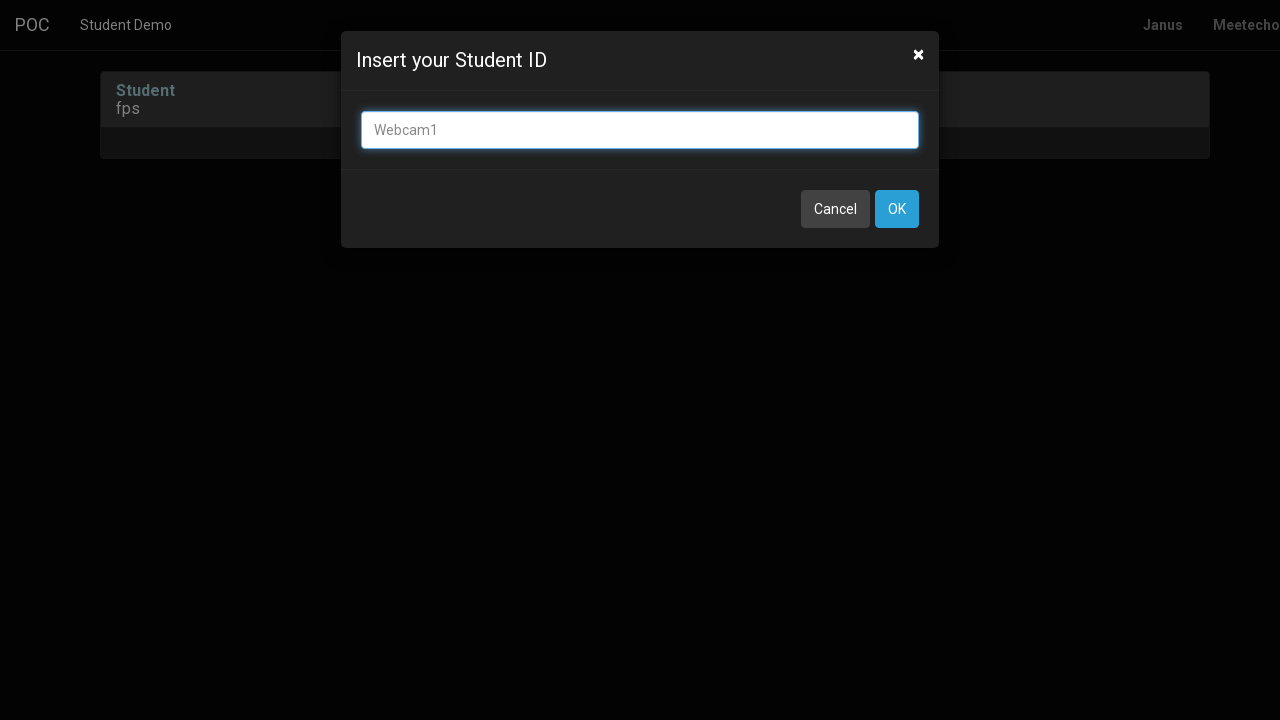

Clicked OK button to confirm webcam name at (897, 209) on button:has-text('OK')
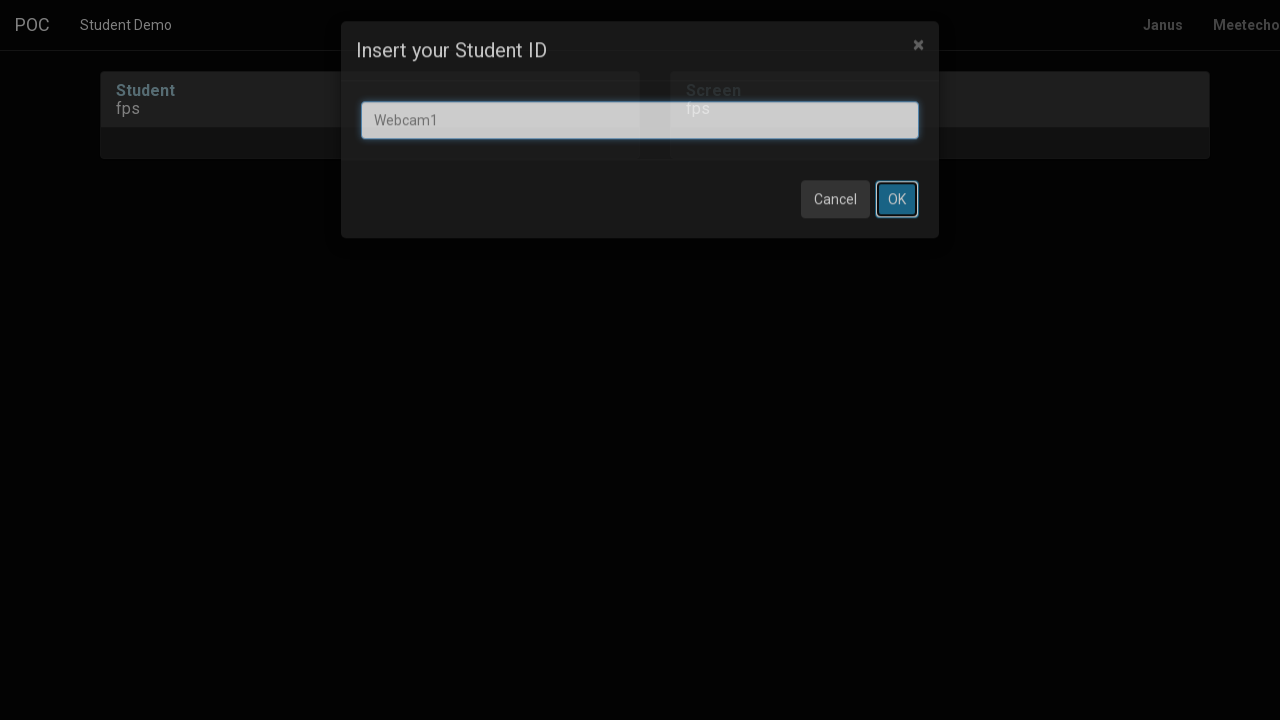

Waited for page to process the input
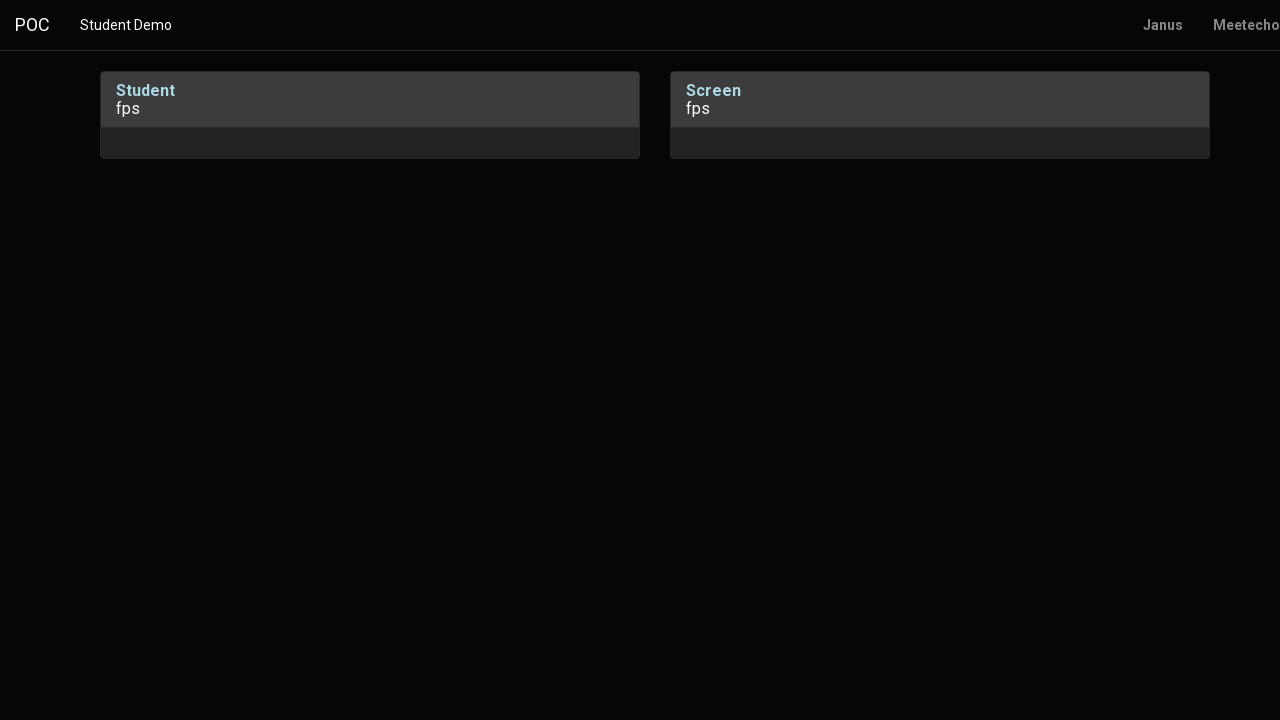

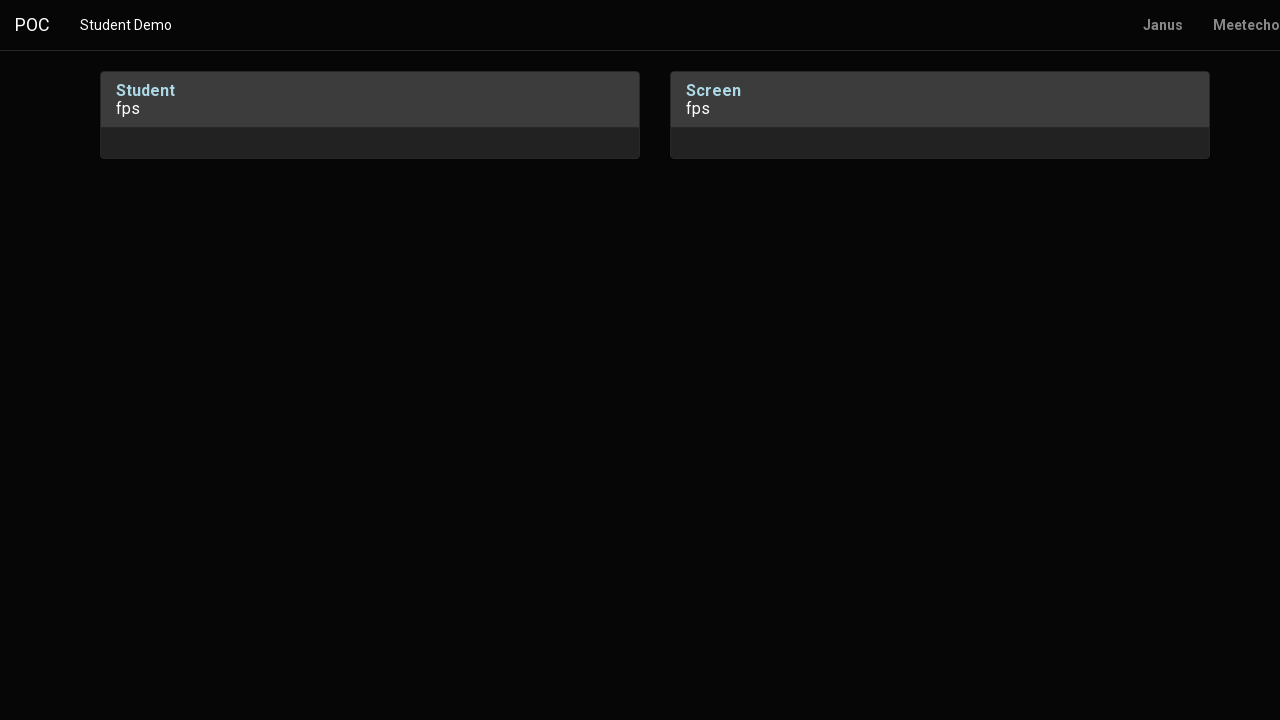